Navigates to OrangeHRM page and verifies that the logo image is present on the page

Starting URL: http://alchemy.hguy.co/orangehrm

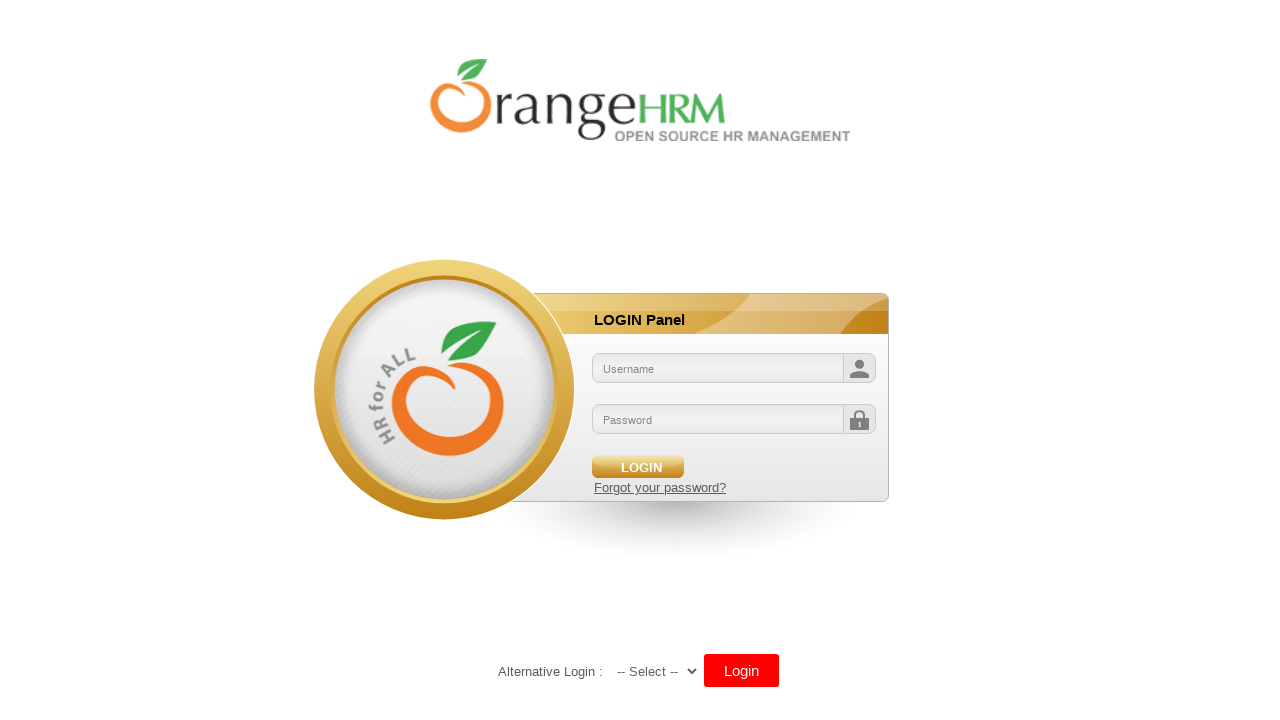

Navigated to OrangeHRM login page
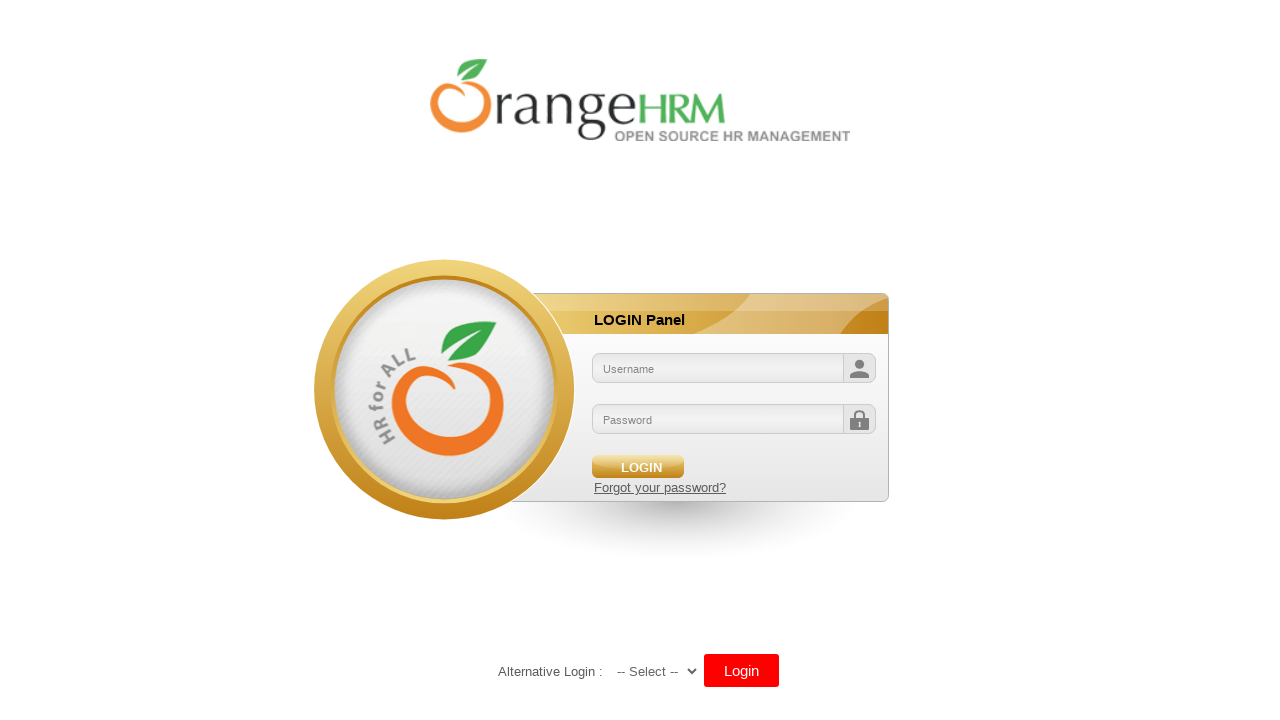

Logo image element appeared on the page
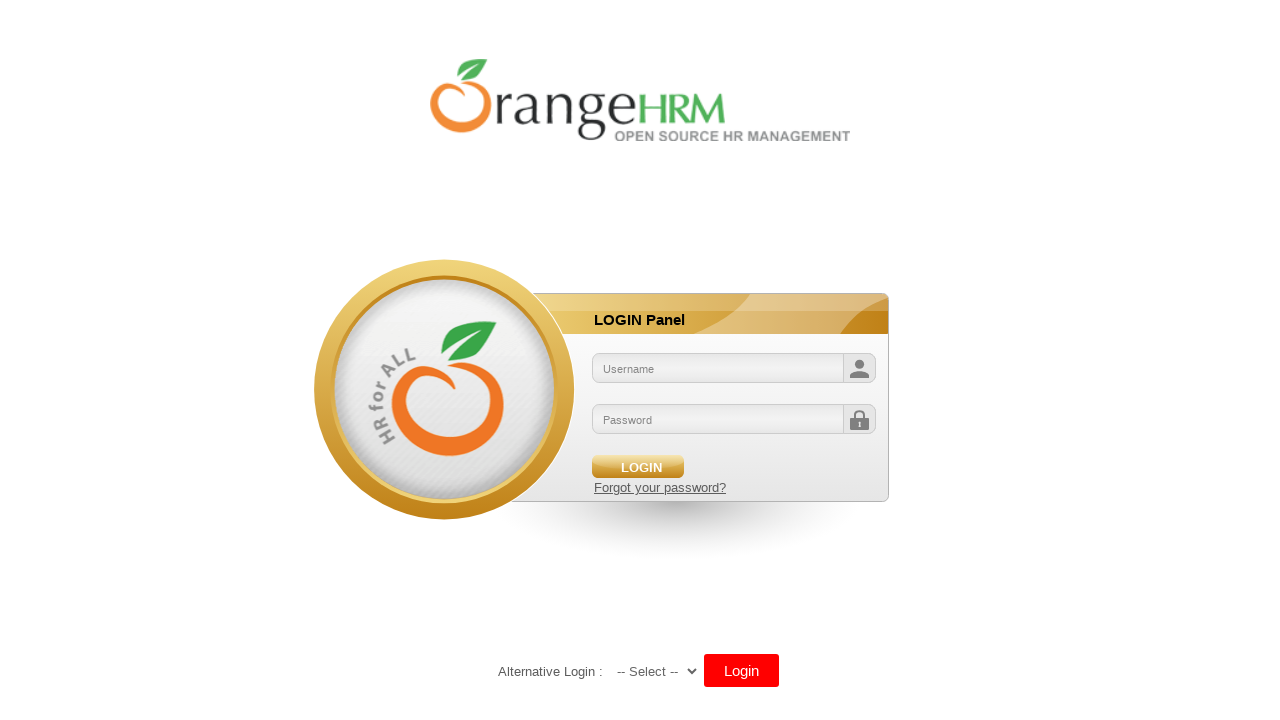

Located the header logo image element
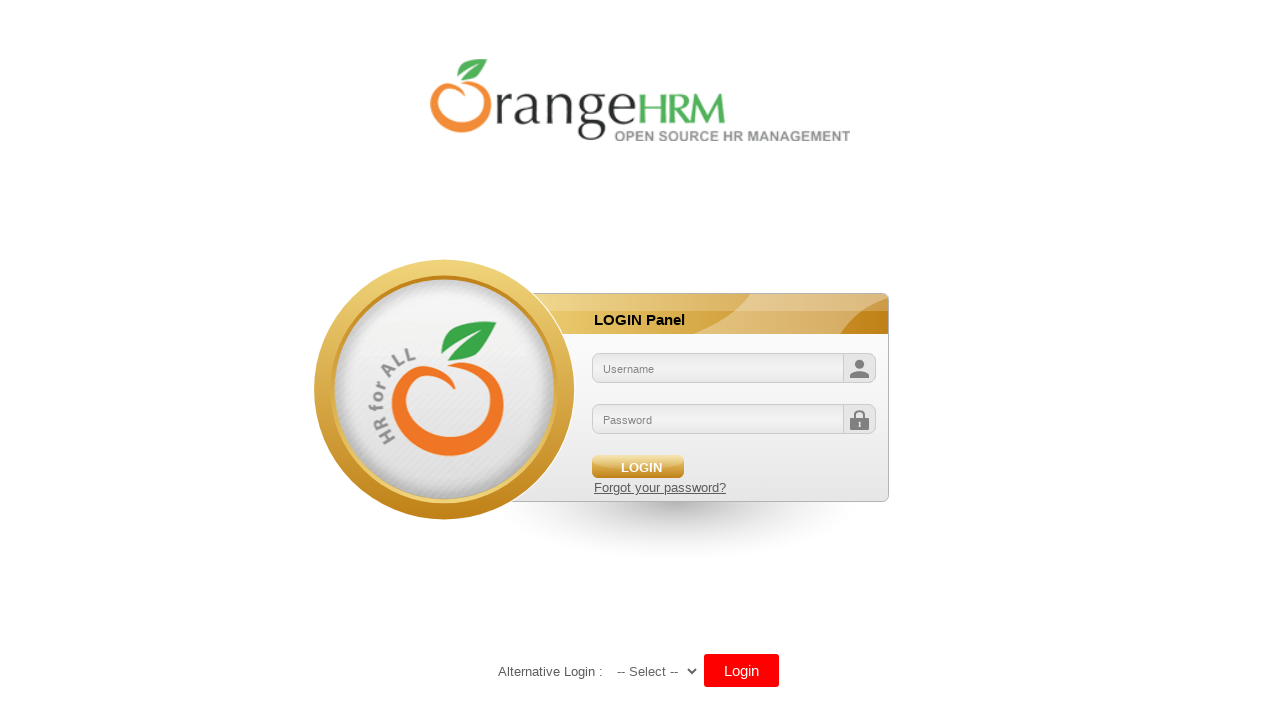

Verified that the logo image is visible on the page
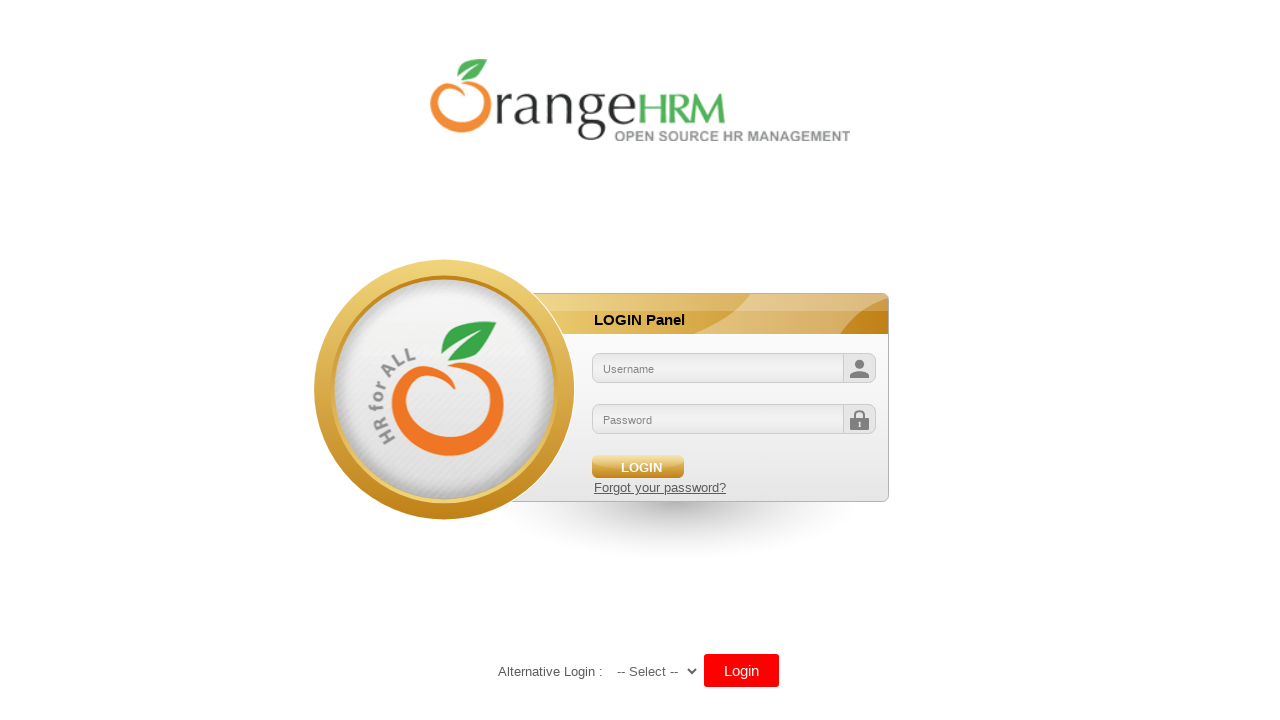

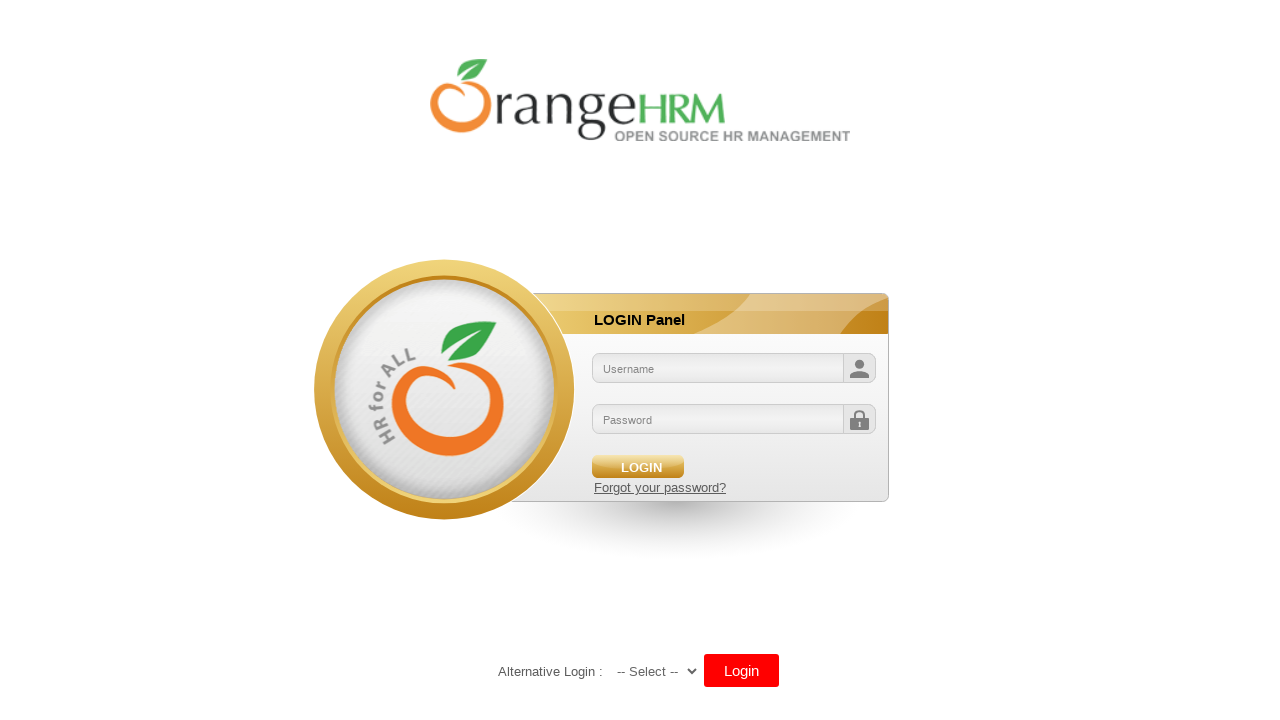